Navigates to a statistics pattern page and waits for content to load

Starting URL: https://ntry.com/stats/power_ladder/pattern.php

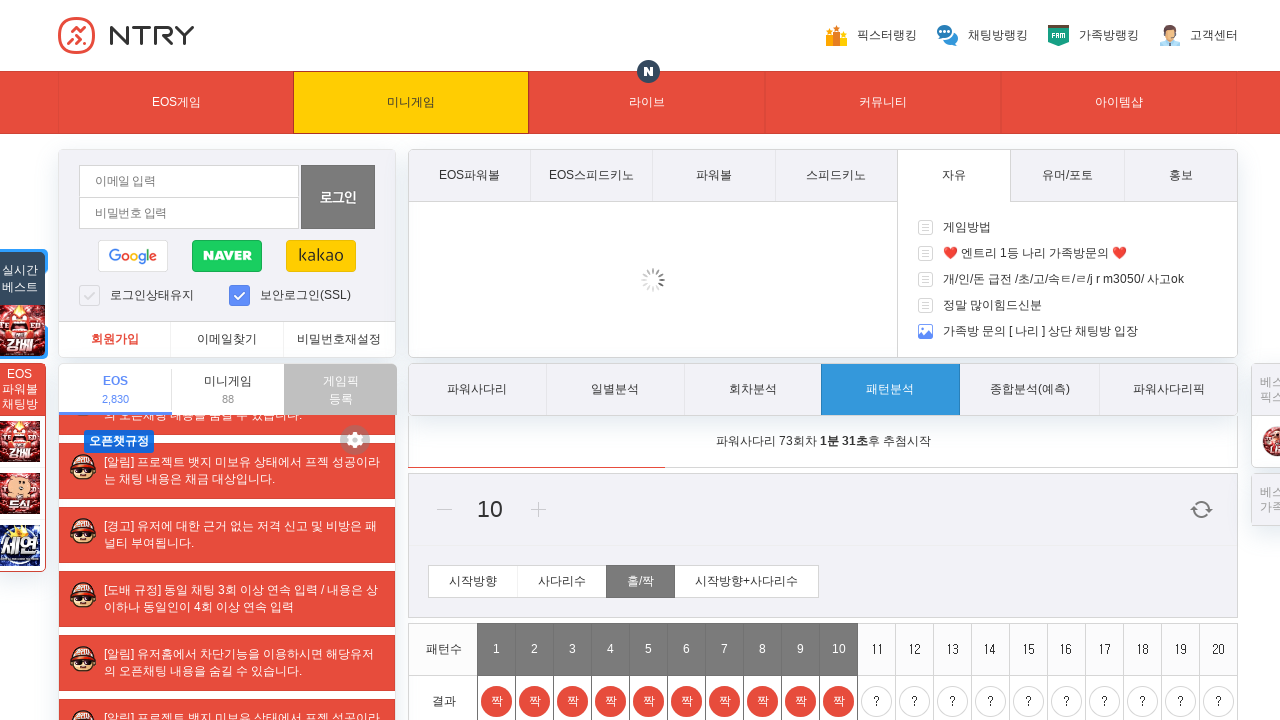

Navigated to statistics pattern page
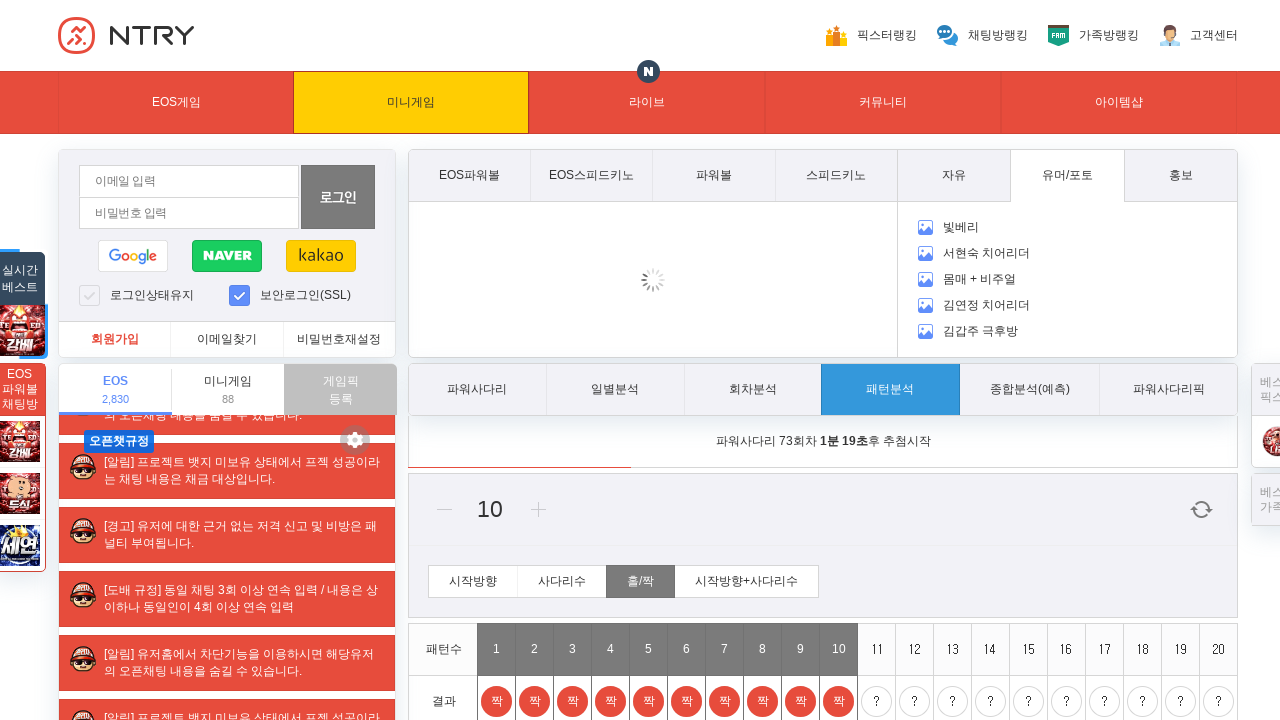

Waited 10 seconds for dynamic content to load
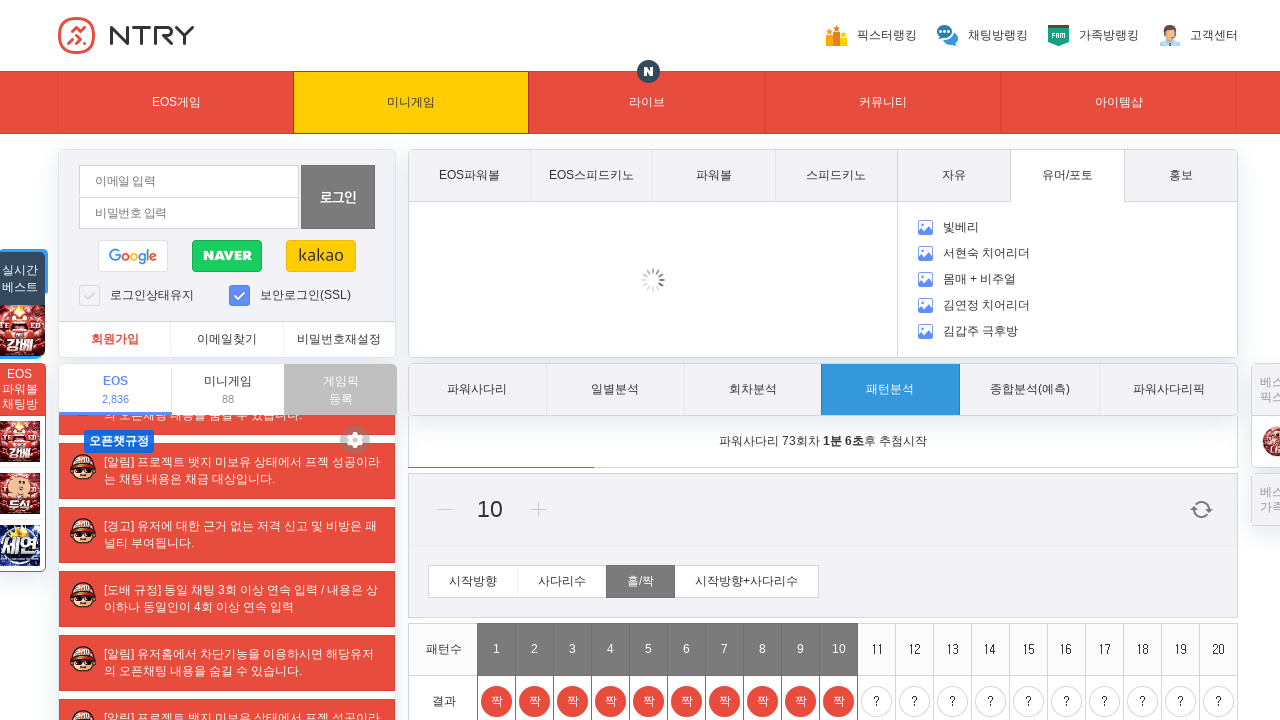

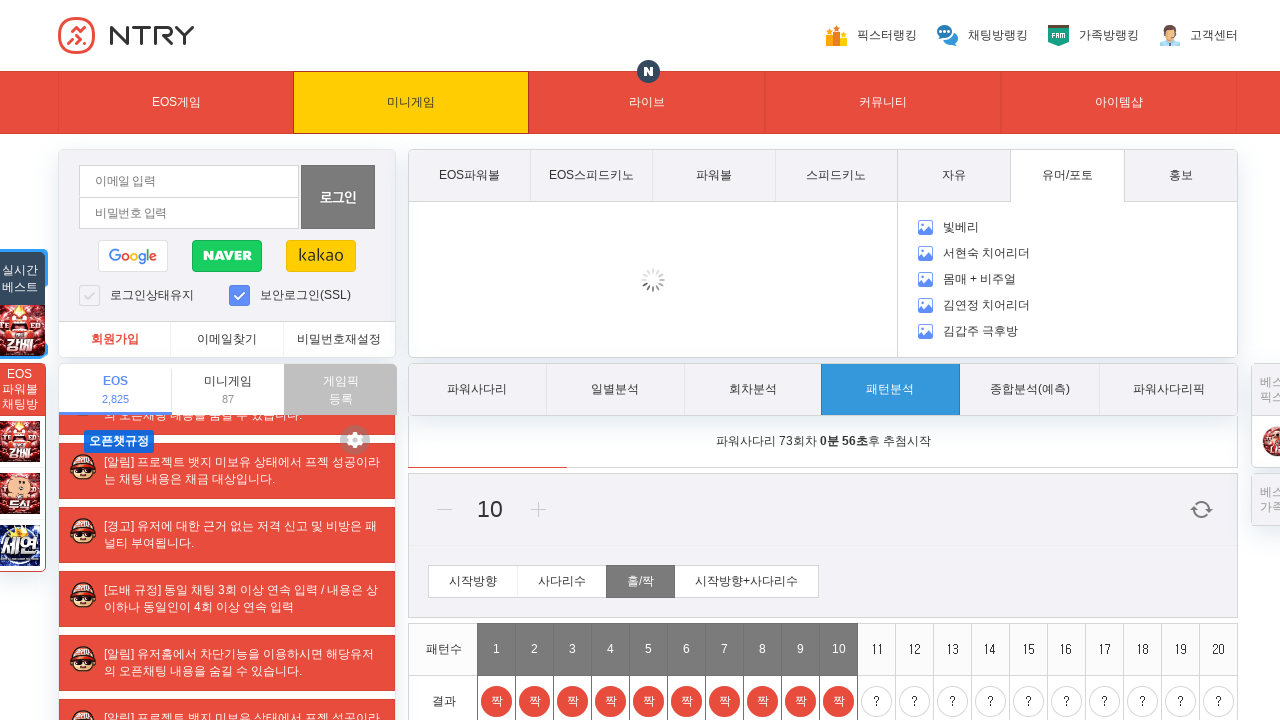